Tests dismissing a JavaScript confirm dialog by clicking the second button and verifying the cancel message

Starting URL: https://the-internet.herokuapp.com/javascript_alerts

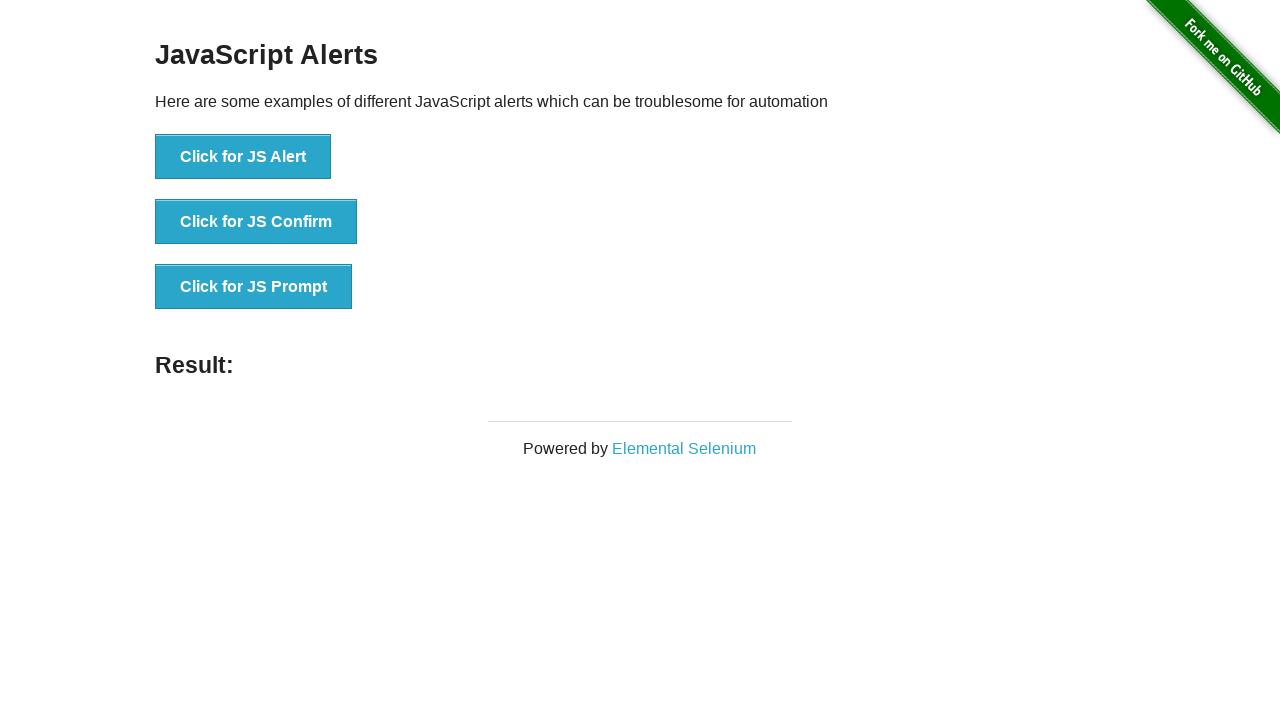

Clicked 'Click for JS Confirm' button to trigger JavaScript confirm dialog at (256, 222) on button:has-text('Click for JS Confirm')
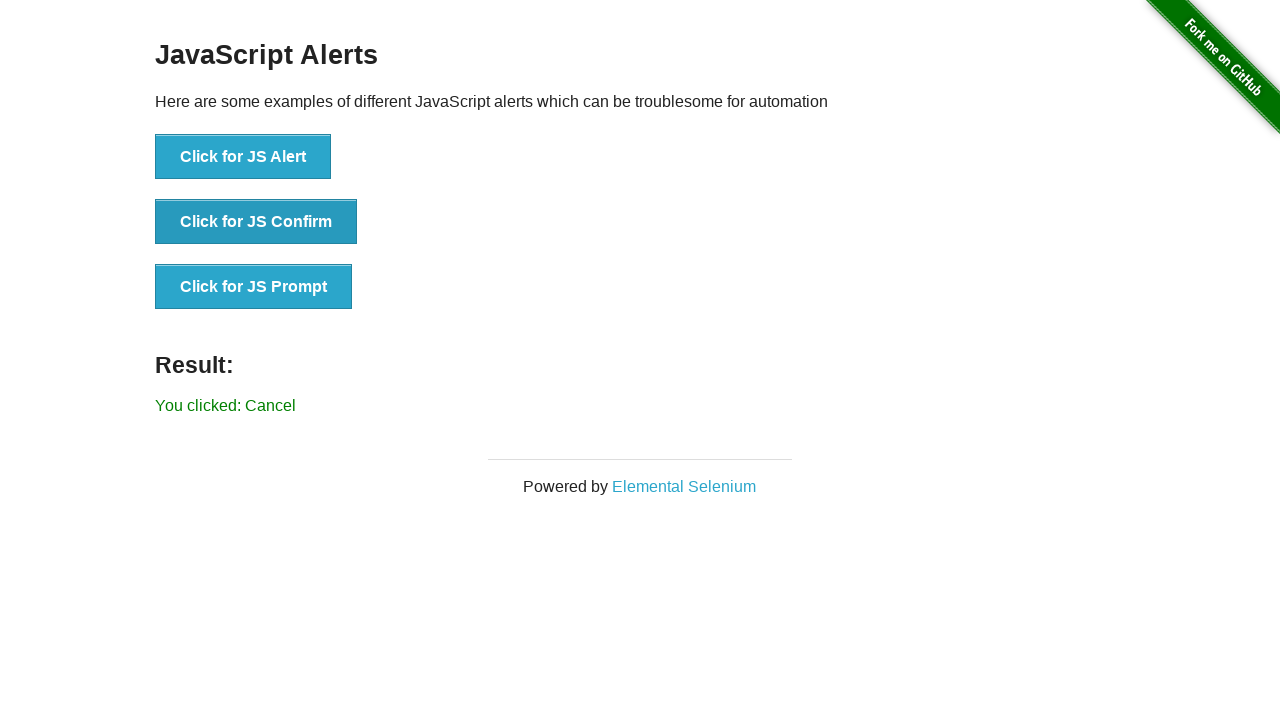

Set up dialog handler to dismiss the confirm dialog
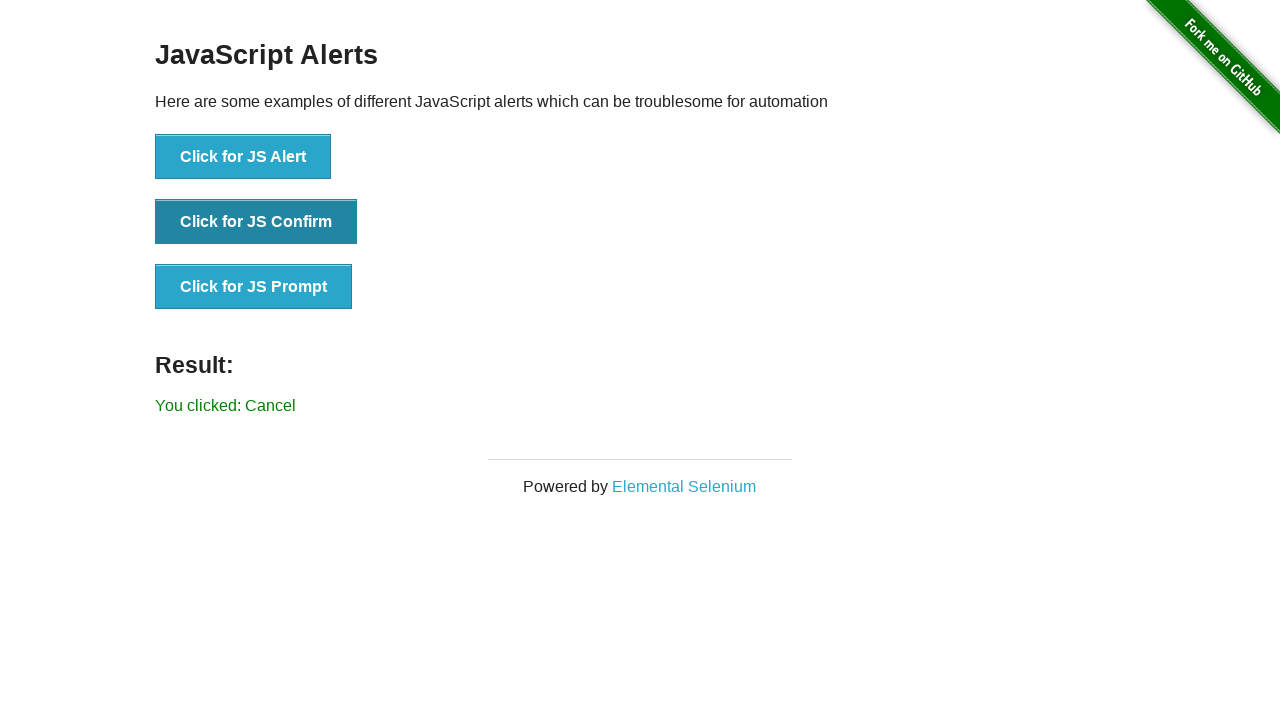

Located result message element
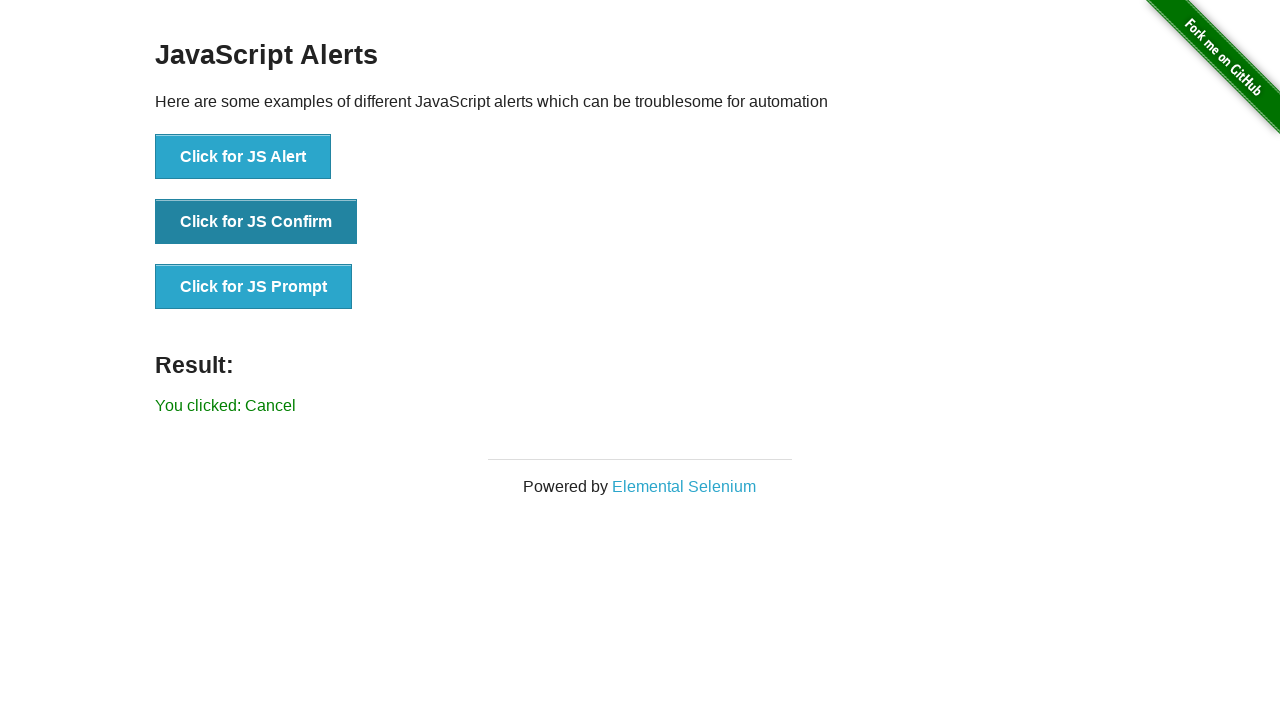

Verified that 'successfully' is not in the result message
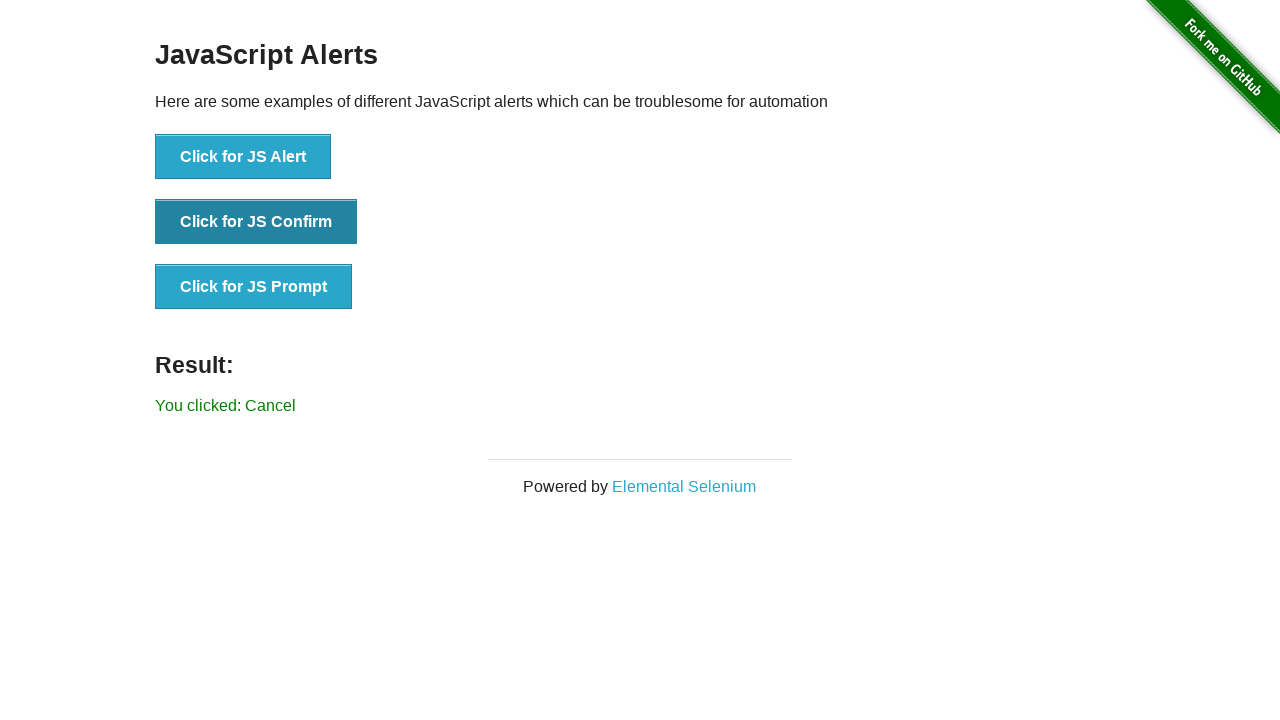

Verified that result message contains 'You clicked: Cancel'
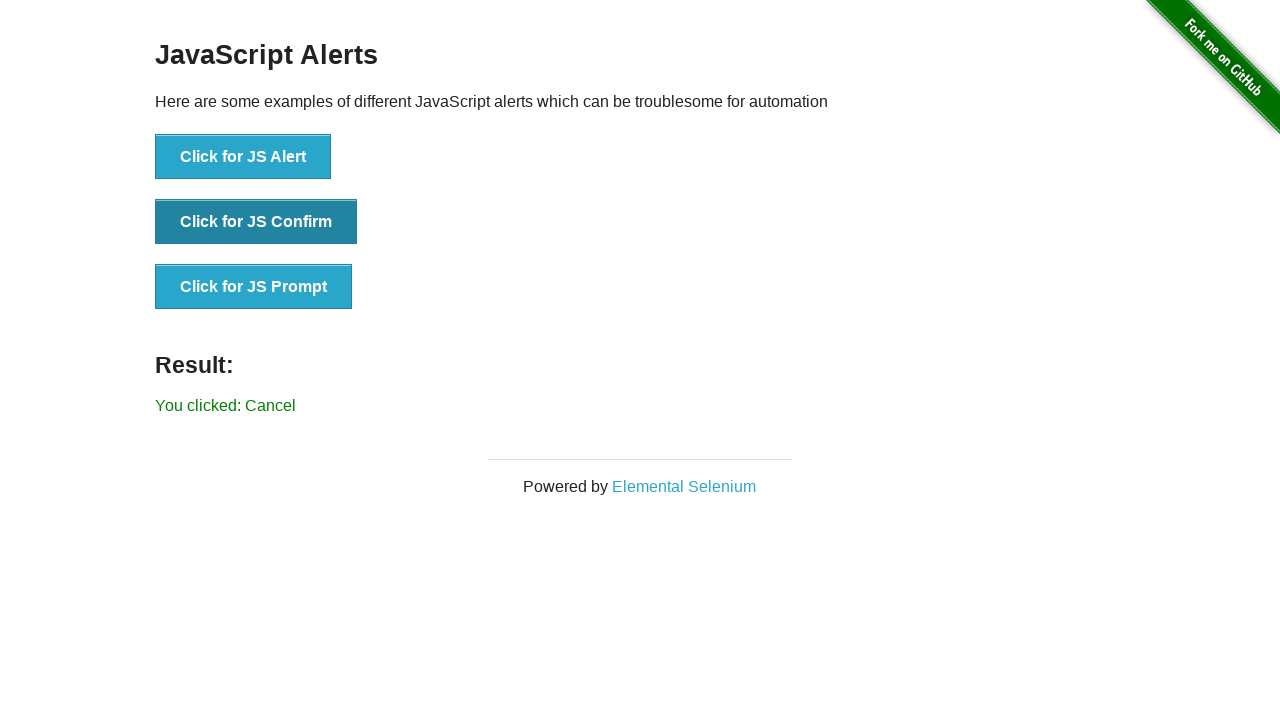

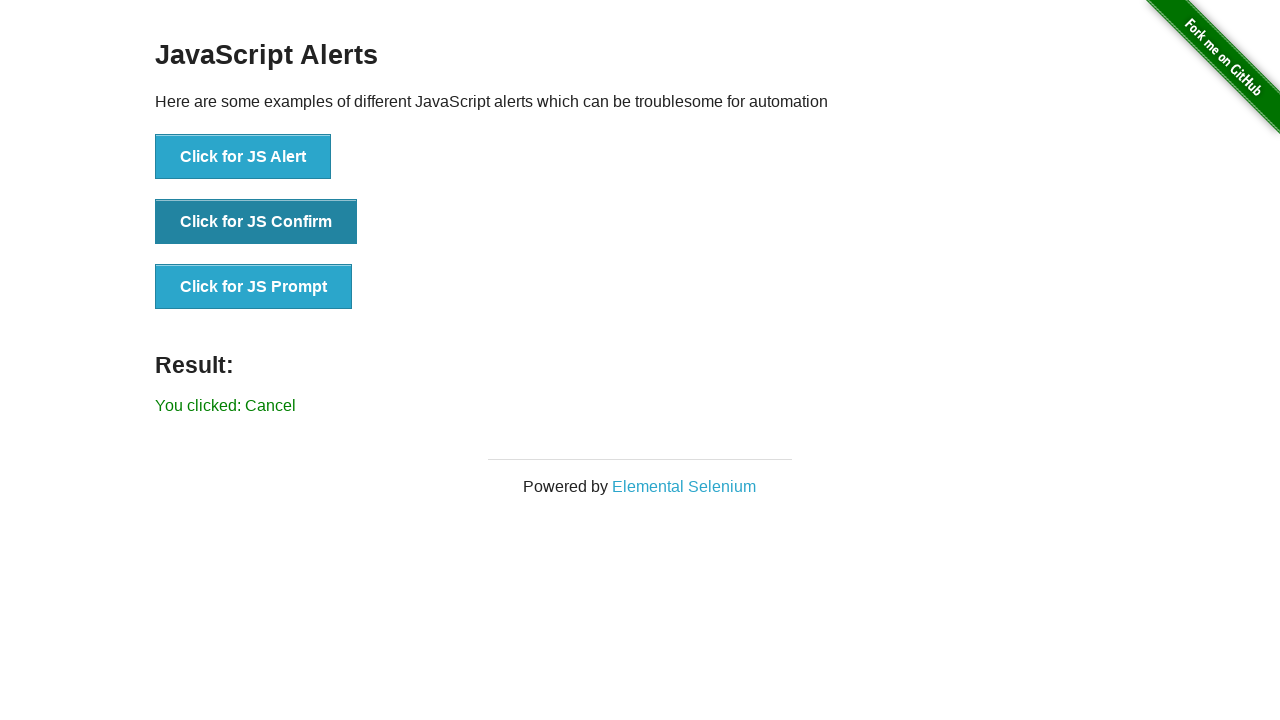